Tests a practice login form by filling username and password fields and verifying the success message appears after submission

Starting URL: https://the-internet.herokuapp.com/login

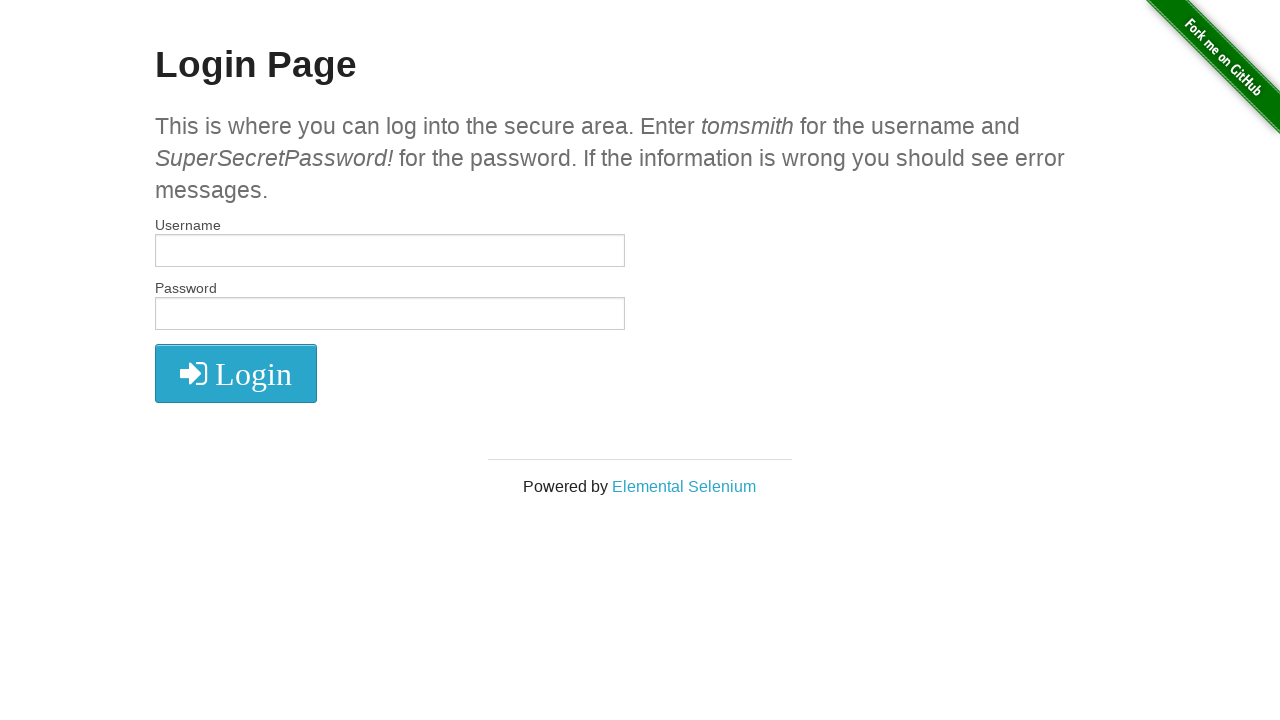

Filled username field with 'tomsmith' on #username
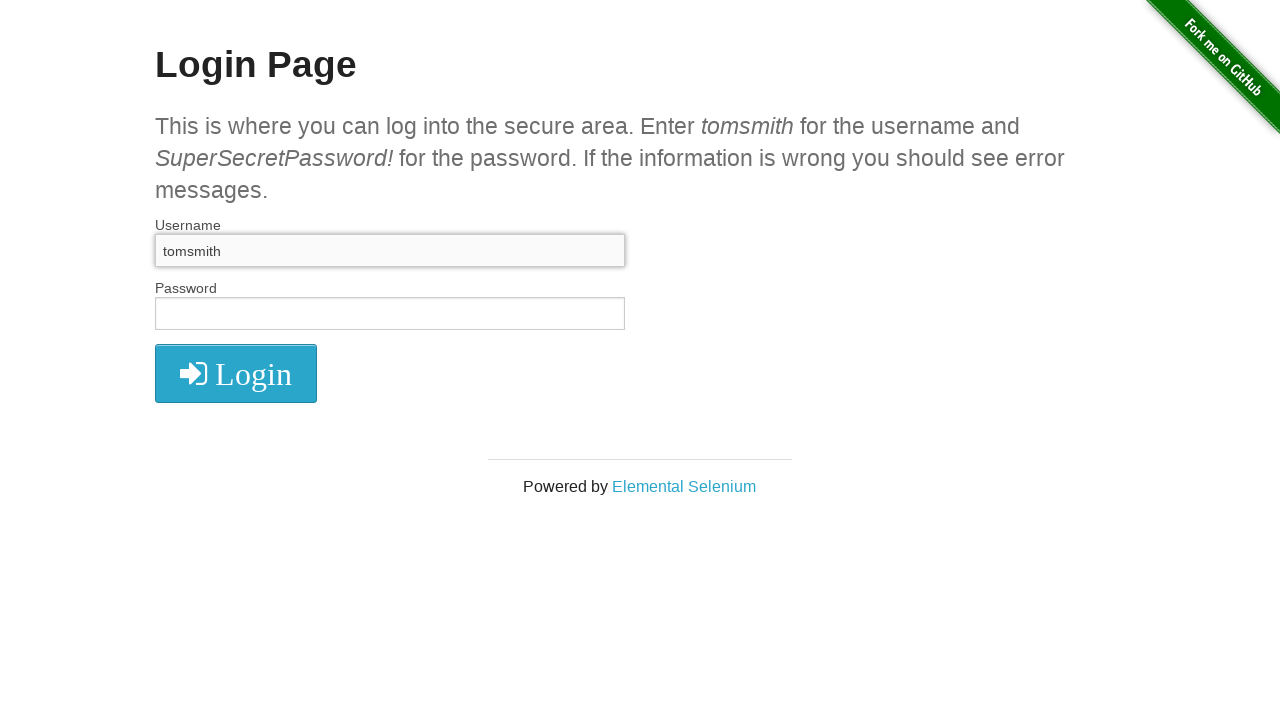

Filled password field with 'SuperSecretPassword!' on #password
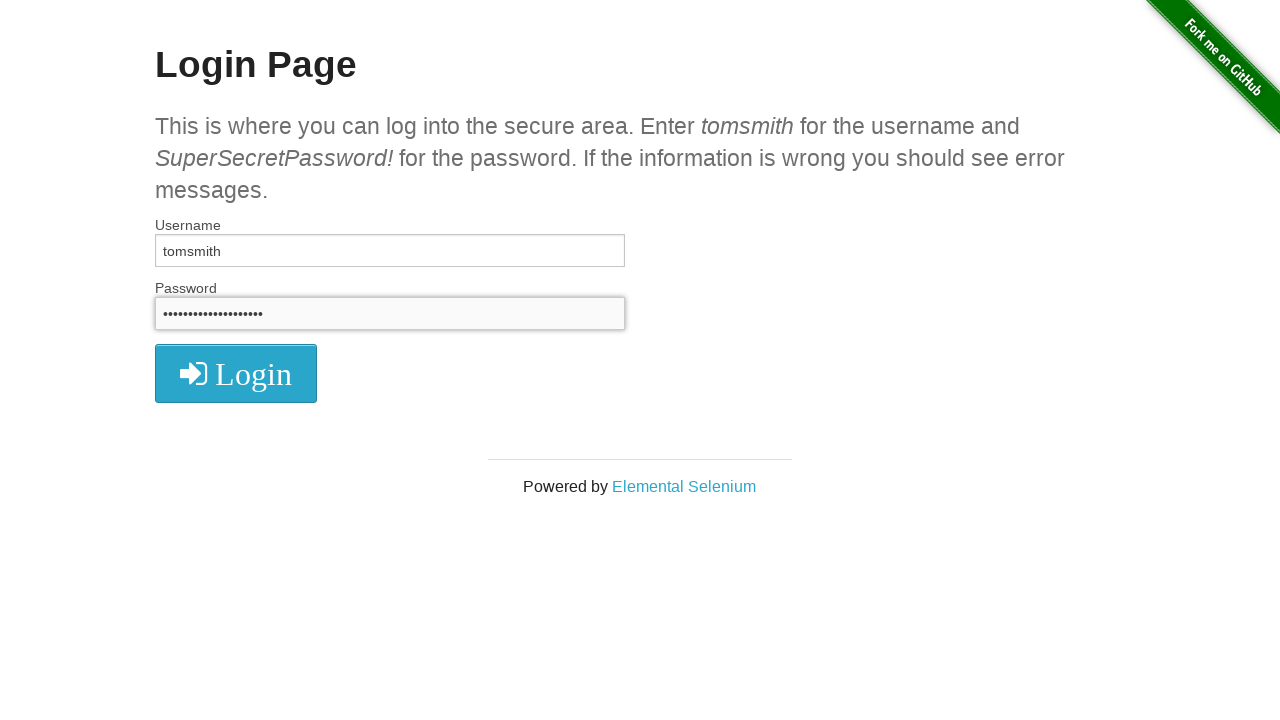

Clicked submit button to log in at (236, 373) on button[type='submit']
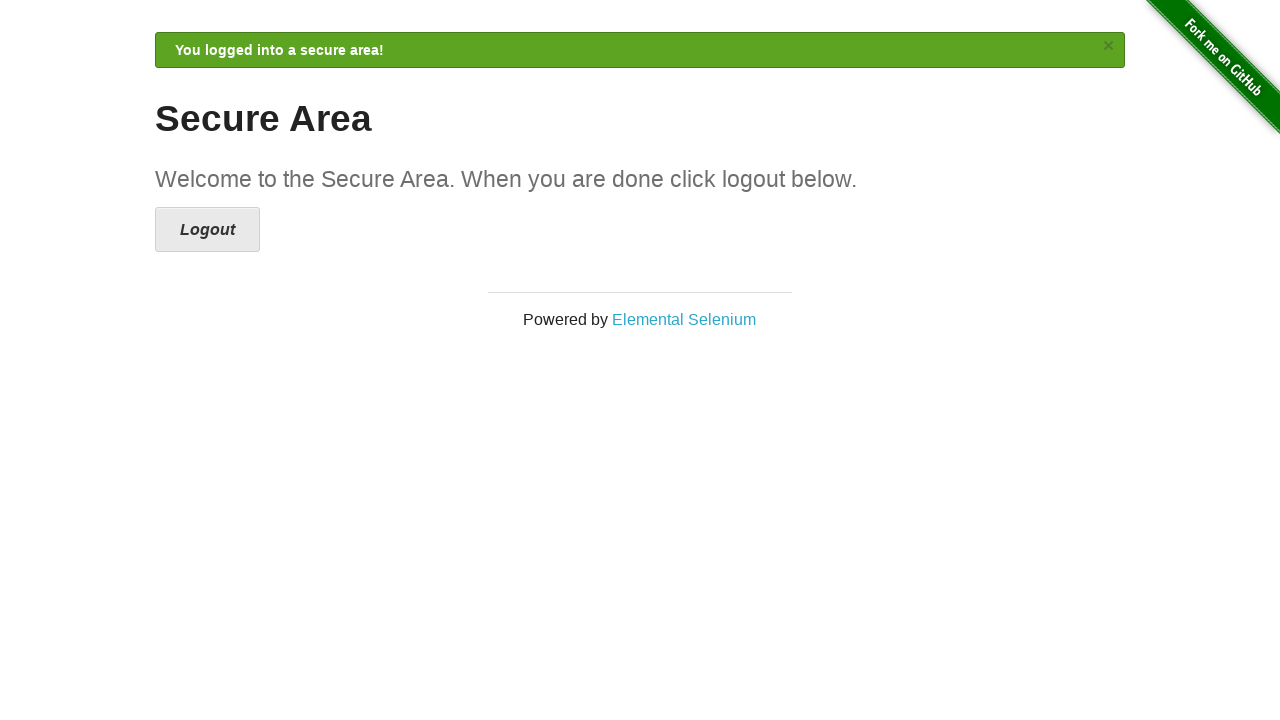

Success message element loaded
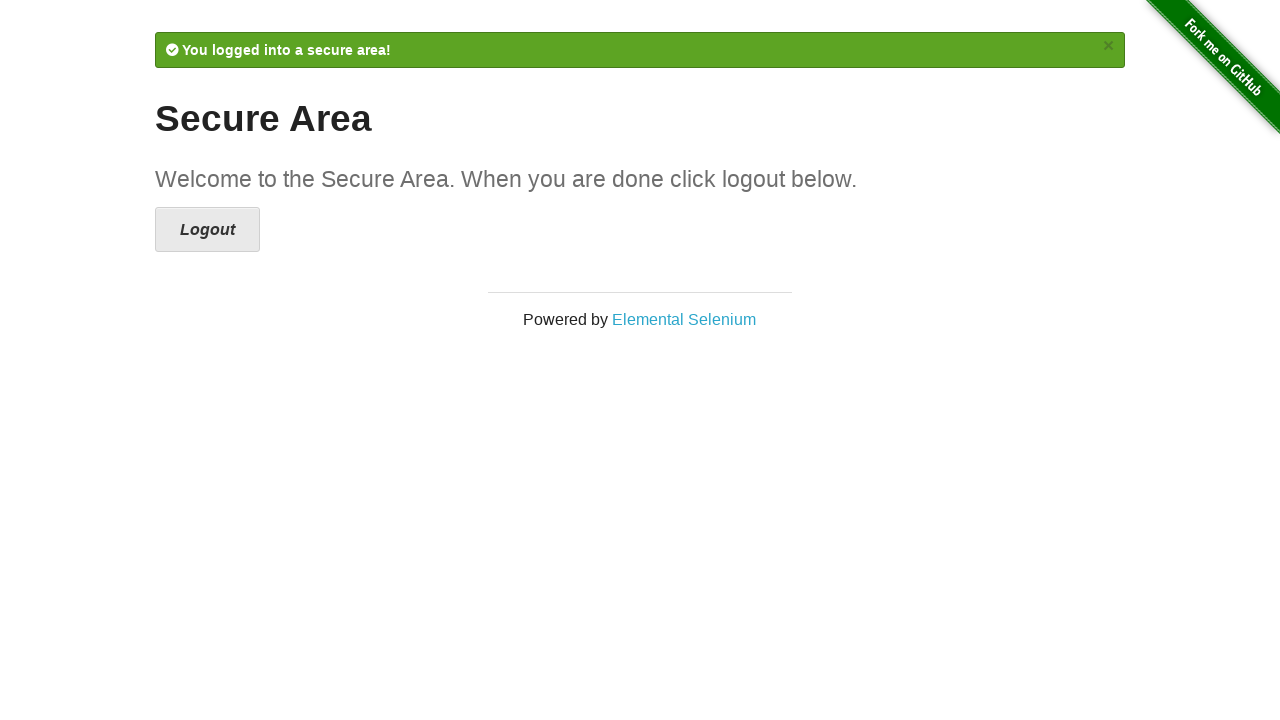

Retrieved success message text content
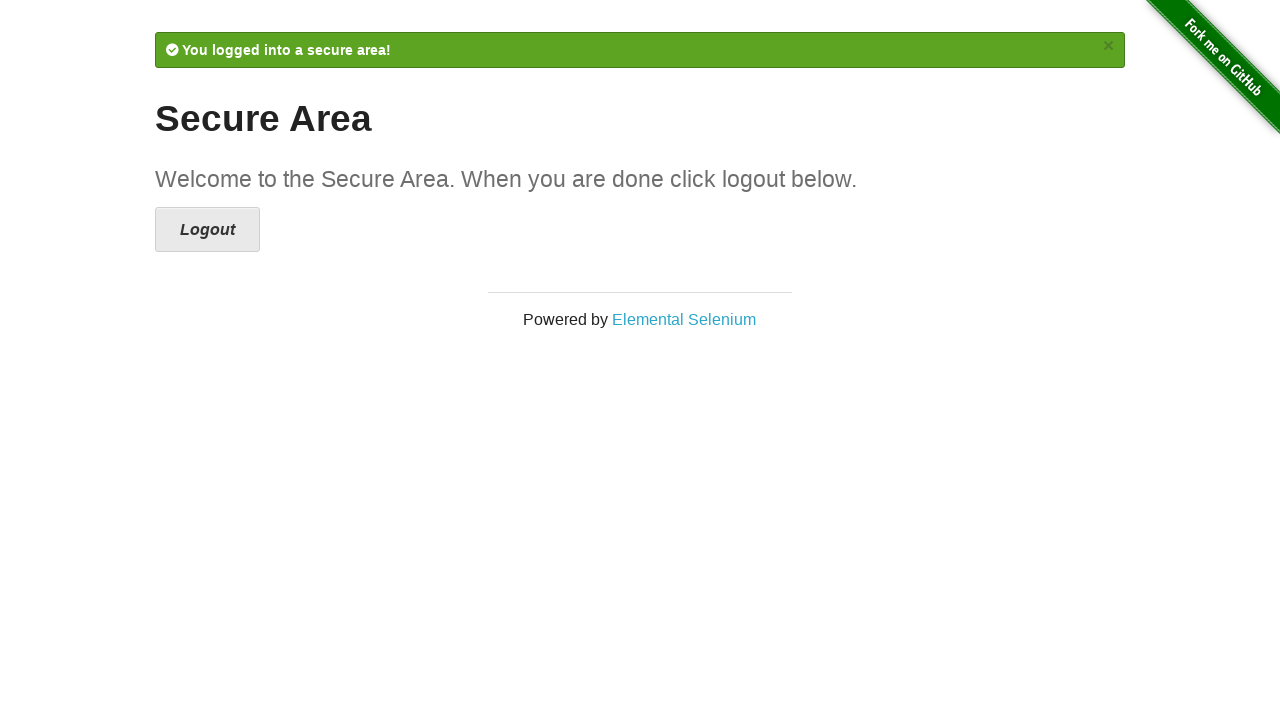

Verified success message contains expected text 'You logged into a secure area!'
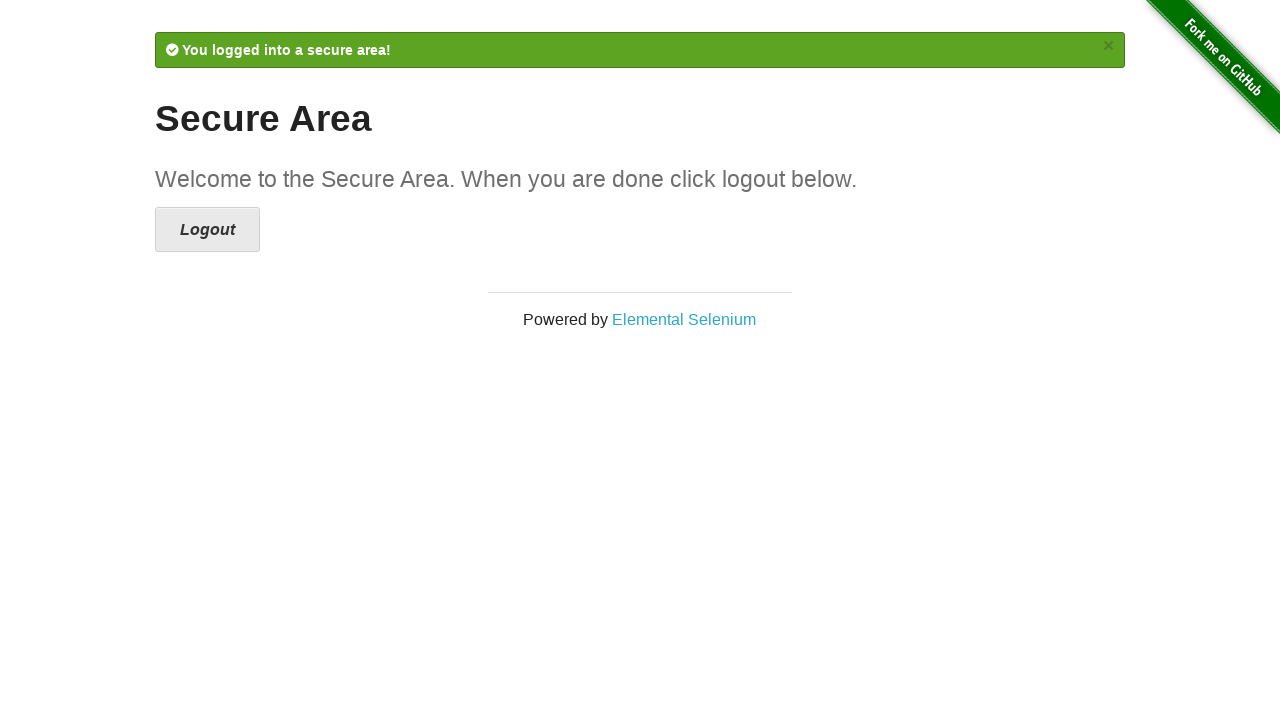

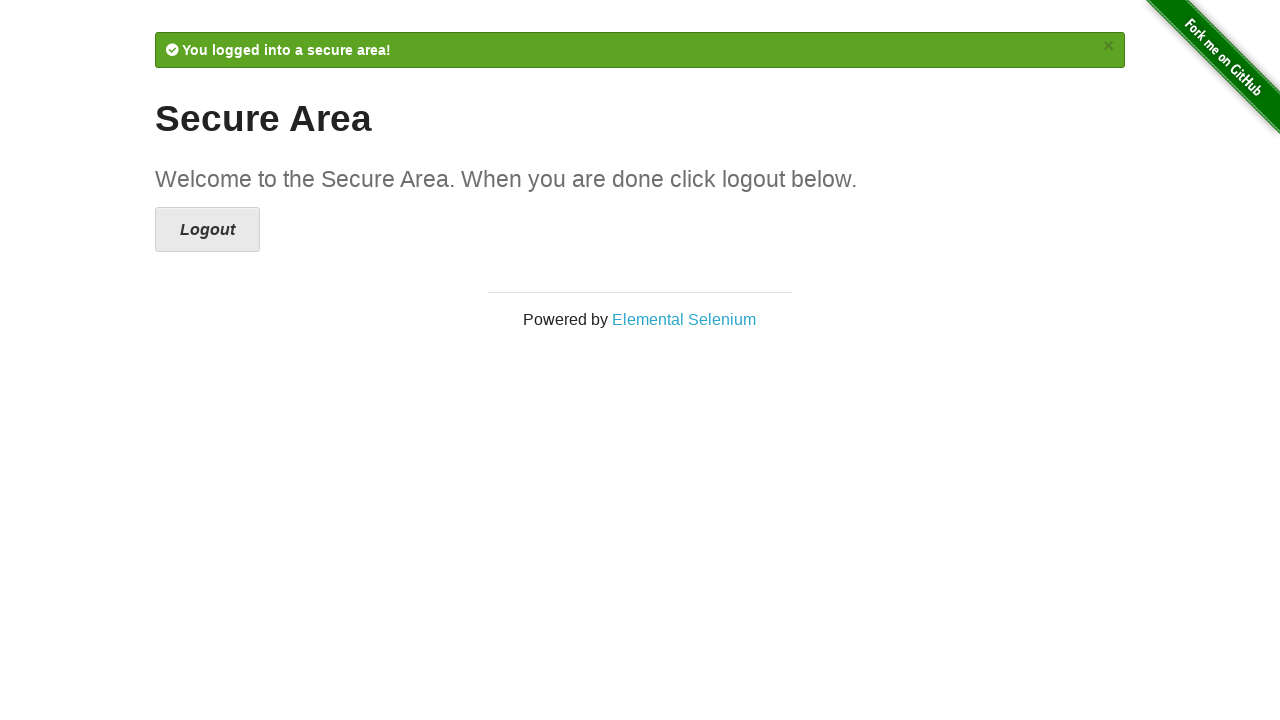